Tests double-click functionality on the W3Schools demo page by switching to an iframe, double-clicking on a text element, and verifying that the text's style changes to include a red color.

Starting URL: https://www.w3schools.com/tags/tryit.asp?filename=tryhtml5_ev_ondblclick2

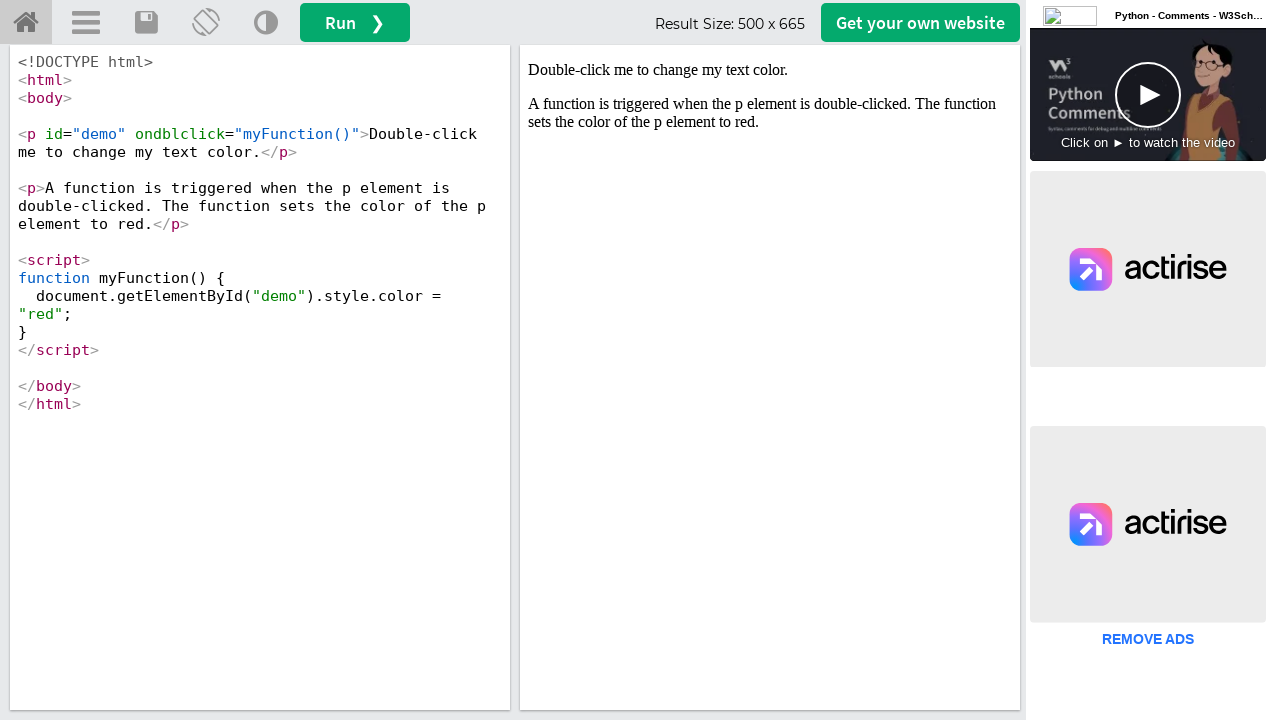

Located iframe with id 'iframeResult' containing demo content
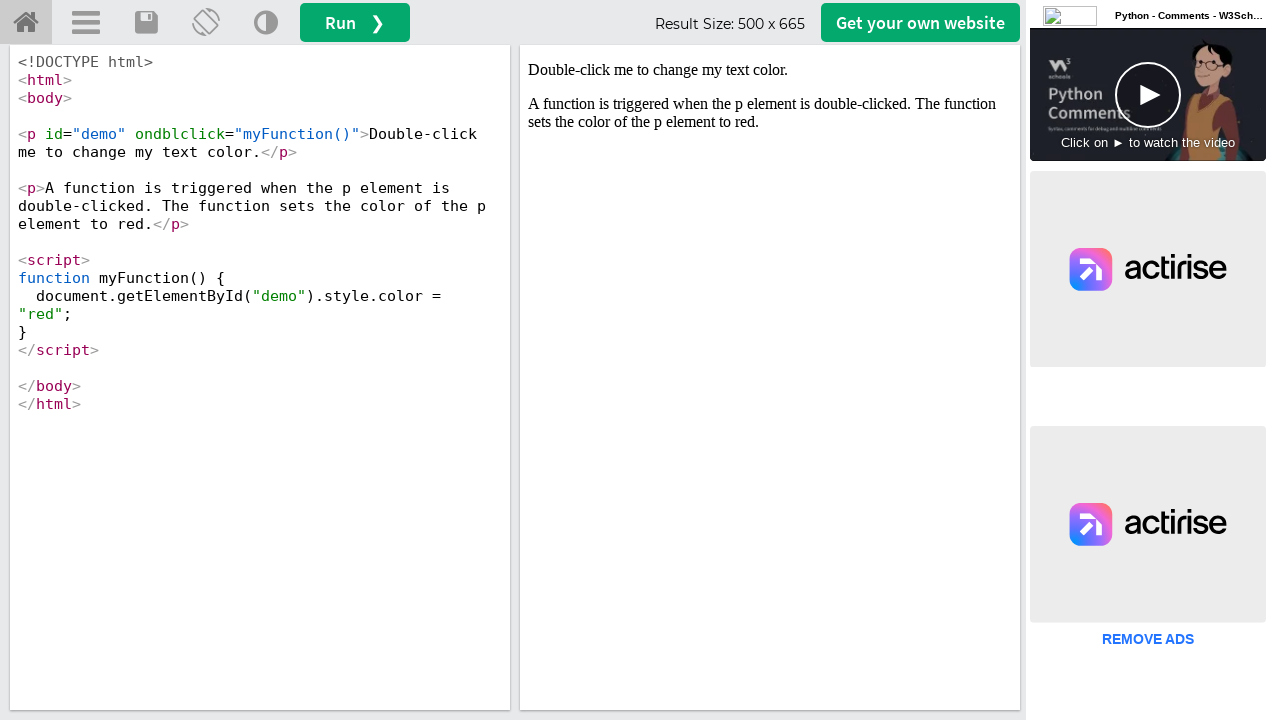

Located text element with id 'demo' in iframe
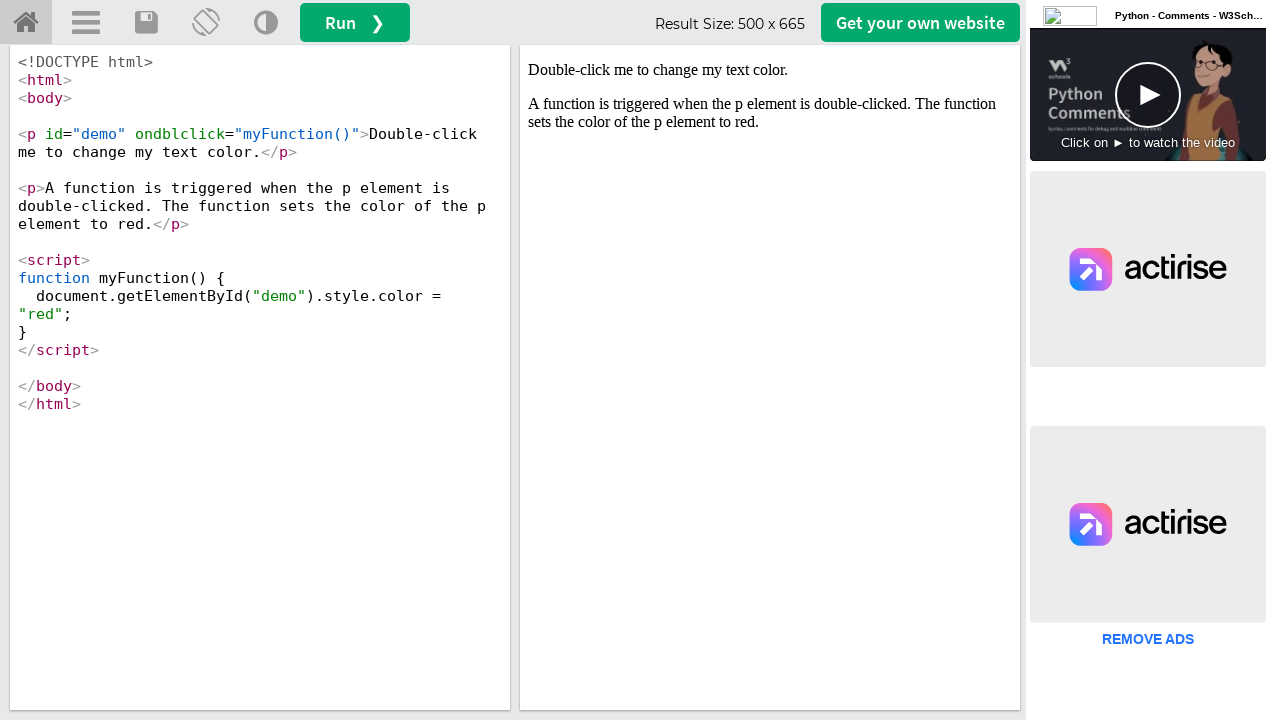

Double-clicked on text element to trigger color change at (770, 70) on #iframeResult >> internal:control=enter-frame >> p#demo
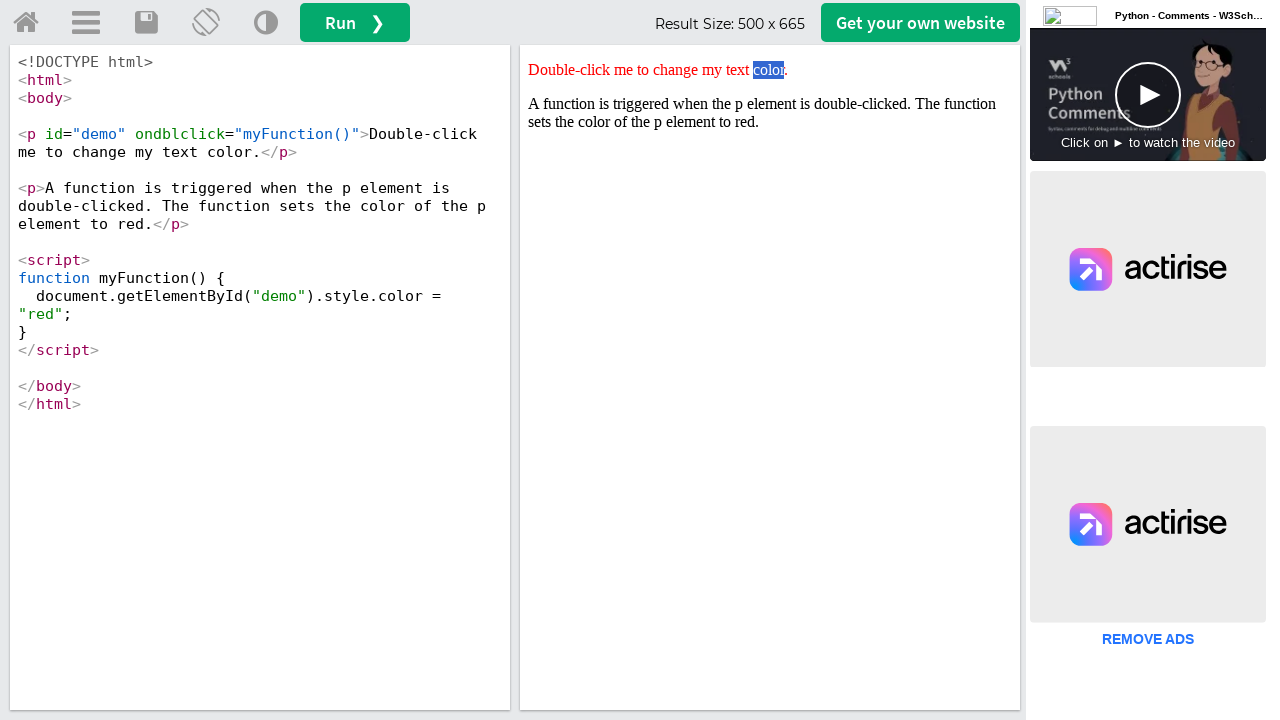

Retrieved style attribute from text element
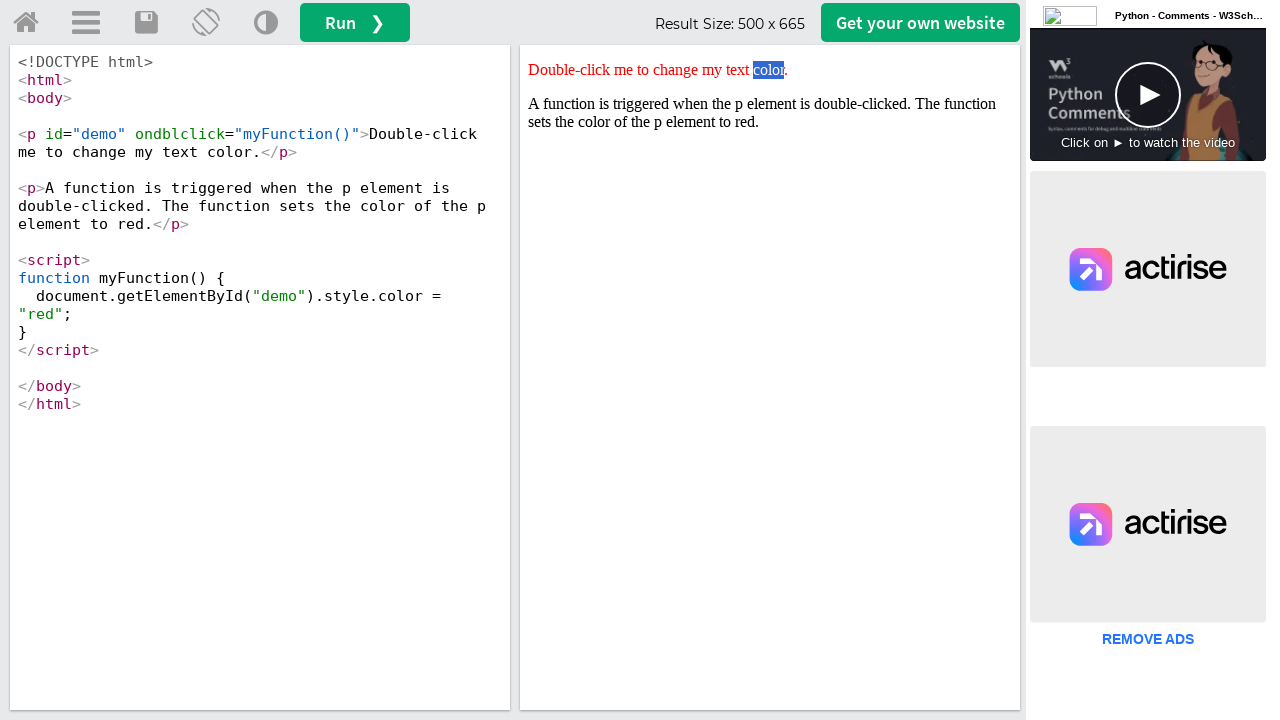

Verified that style attribute contains 'red' color
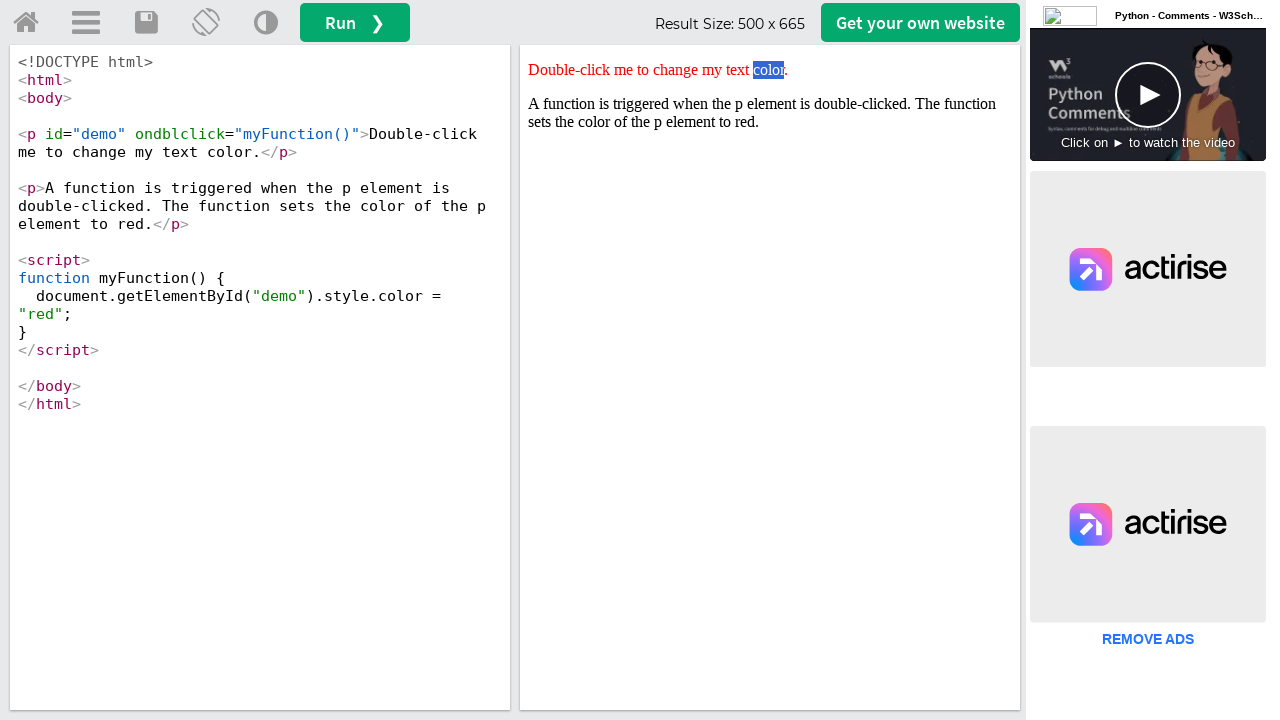

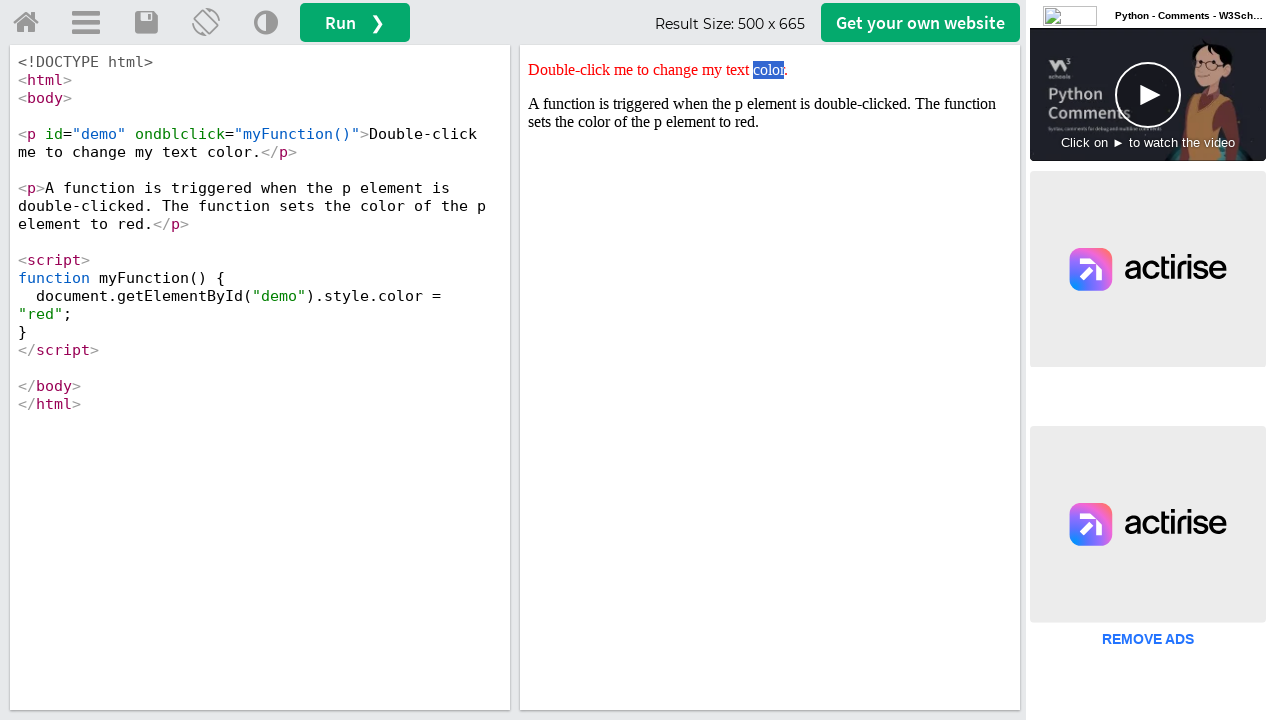